Tests marking individual items as complete using their checkboxes

Starting URL: https://demo.playwright.dev/todomvc

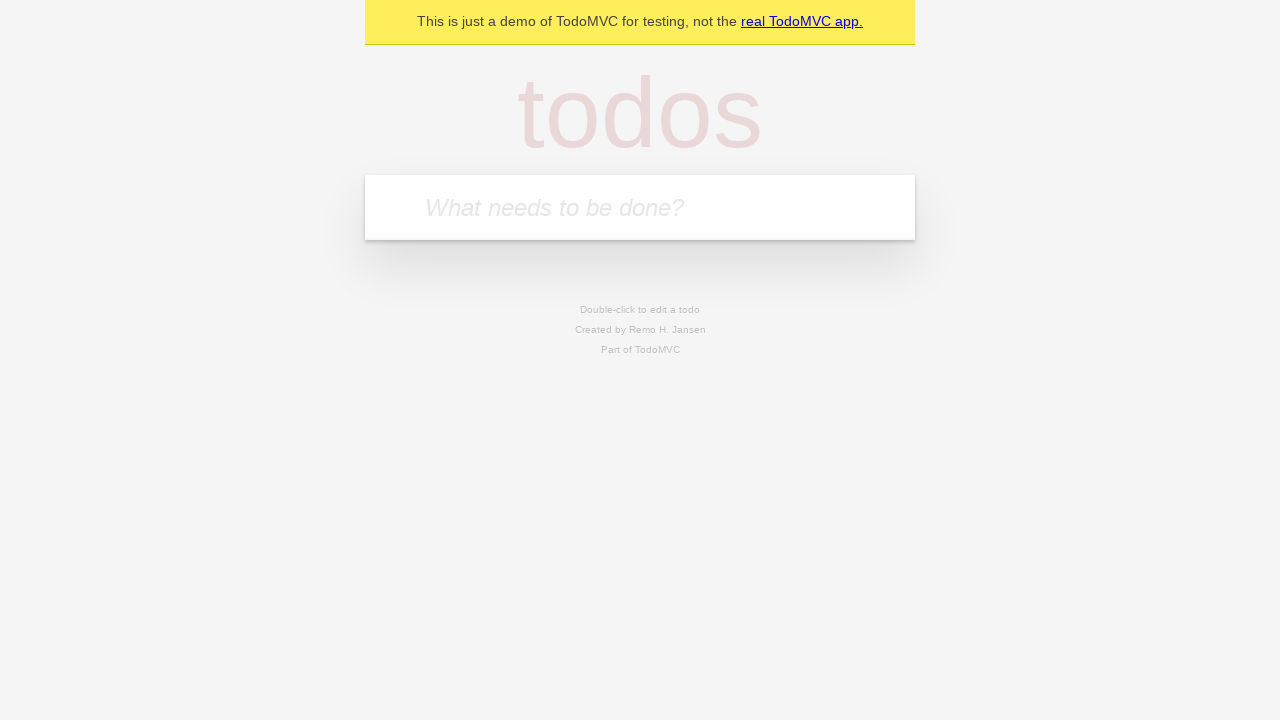

Filled todo input with 'buy some cheese' on internal:attr=[placeholder="What needs to be done?"i]
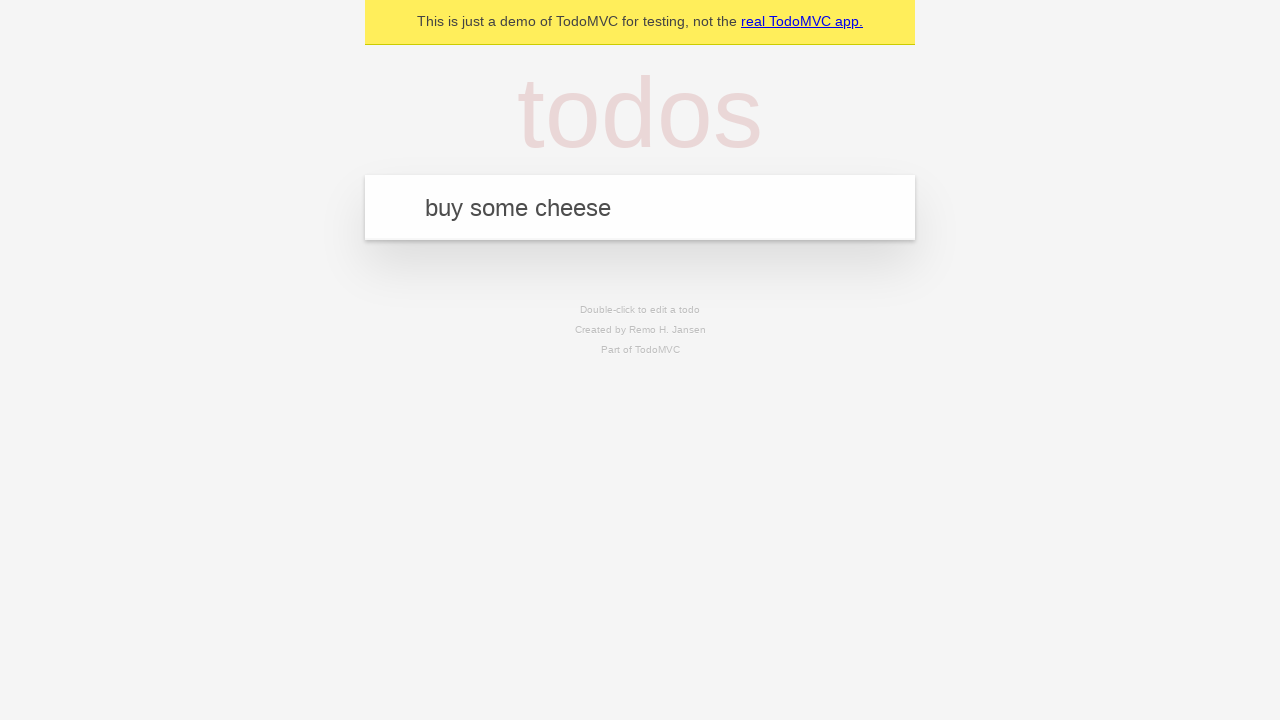

Pressed Enter to create todo 'buy some cheese' on internal:attr=[placeholder="What needs to be done?"i]
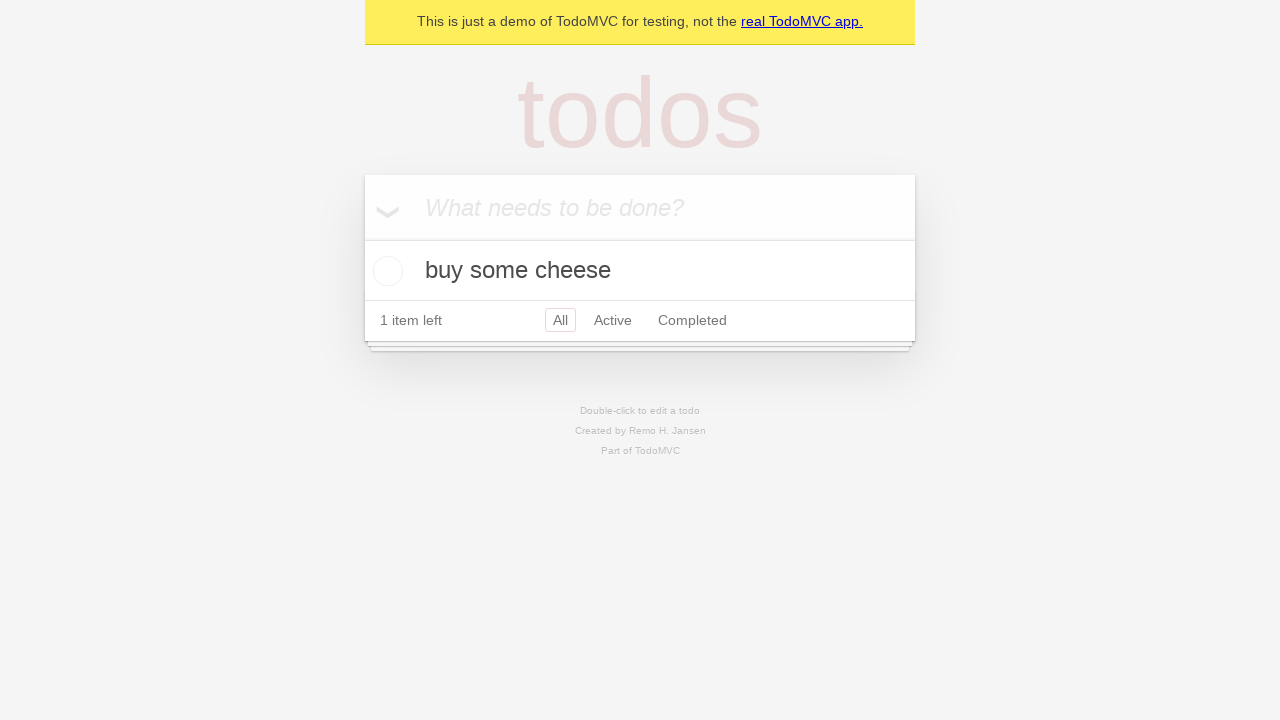

Filled todo input with 'feed the cat' on internal:attr=[placeholder="What needs to be done?"i]
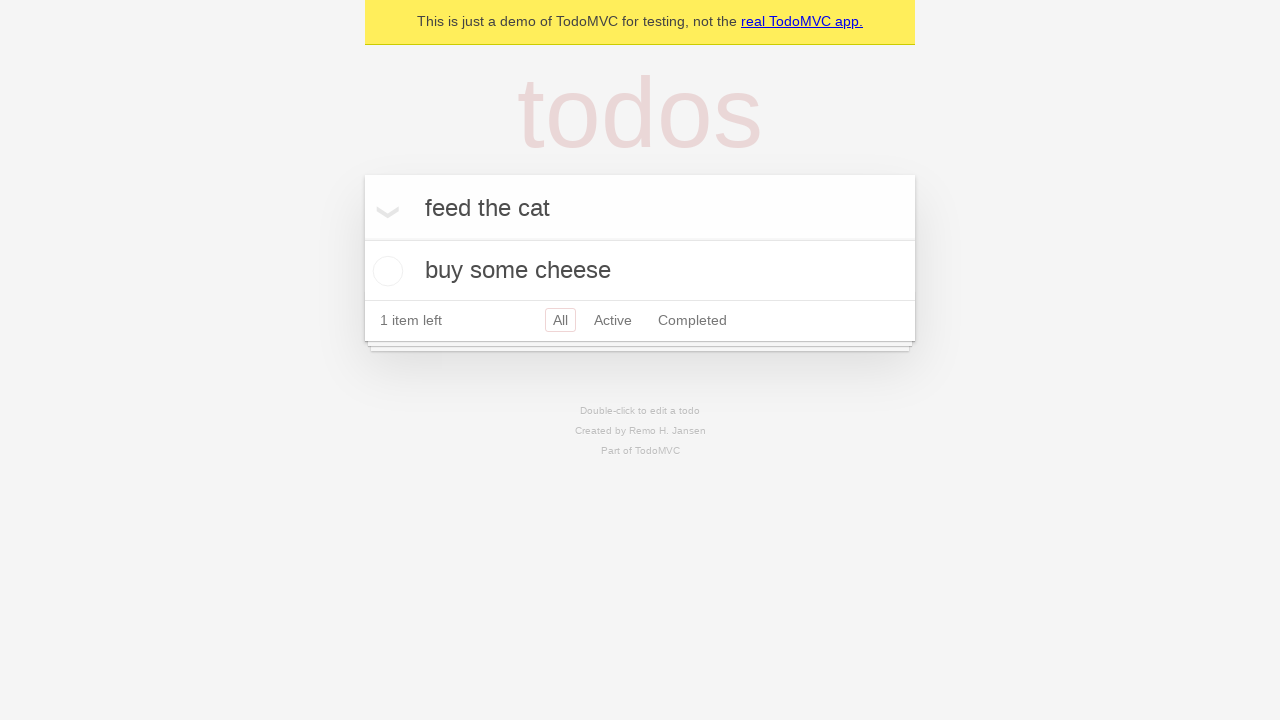

Pressed Enter to create todo 'feed the cat' on internal:attr=[placeholder="What needs to be done?"i]
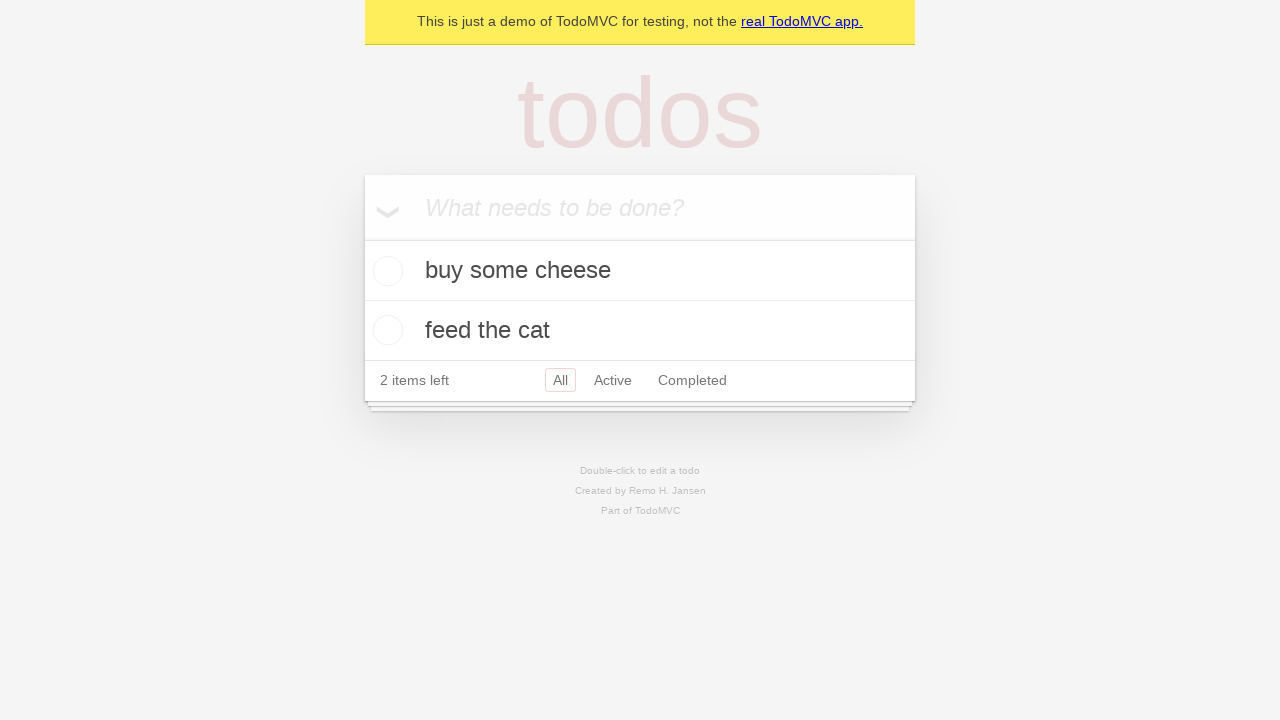

Waited for both todo items to be created
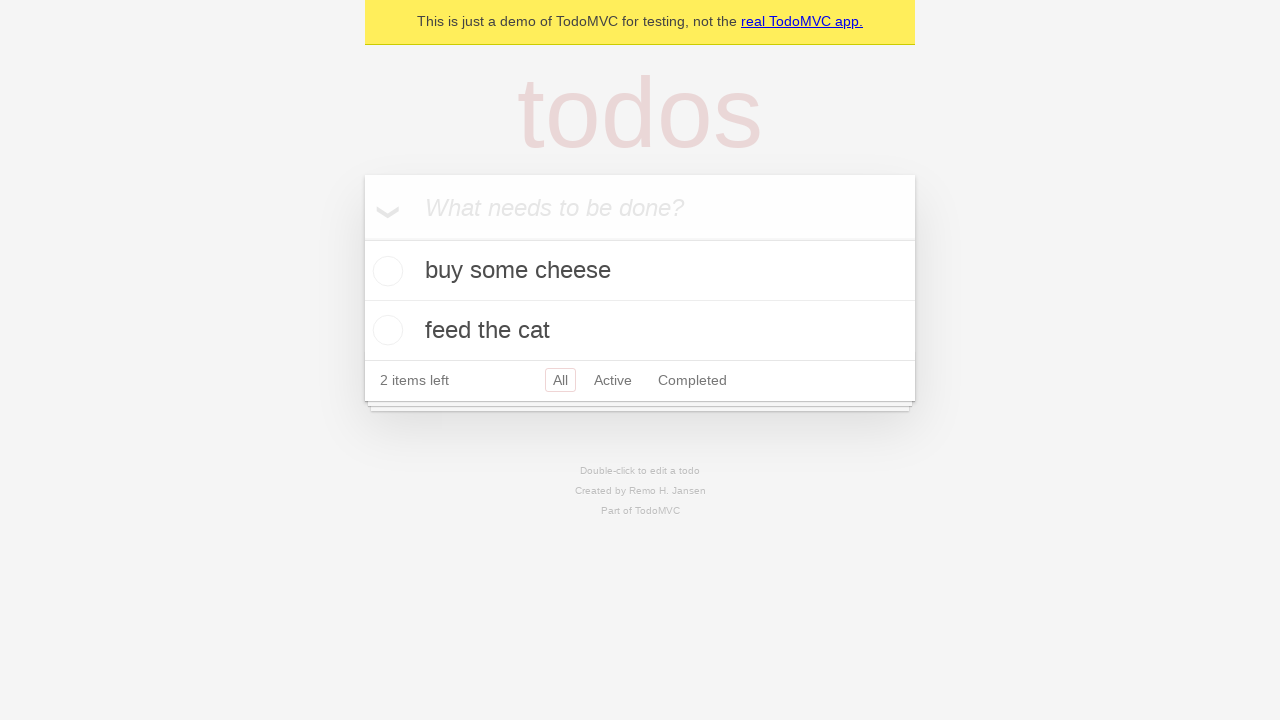

Marked first todo 'buy some cheese' as complete at (385, 271) on internal:testid=[data-testid="todo-item"s] >> nth=0 >> internal:role=checkbox
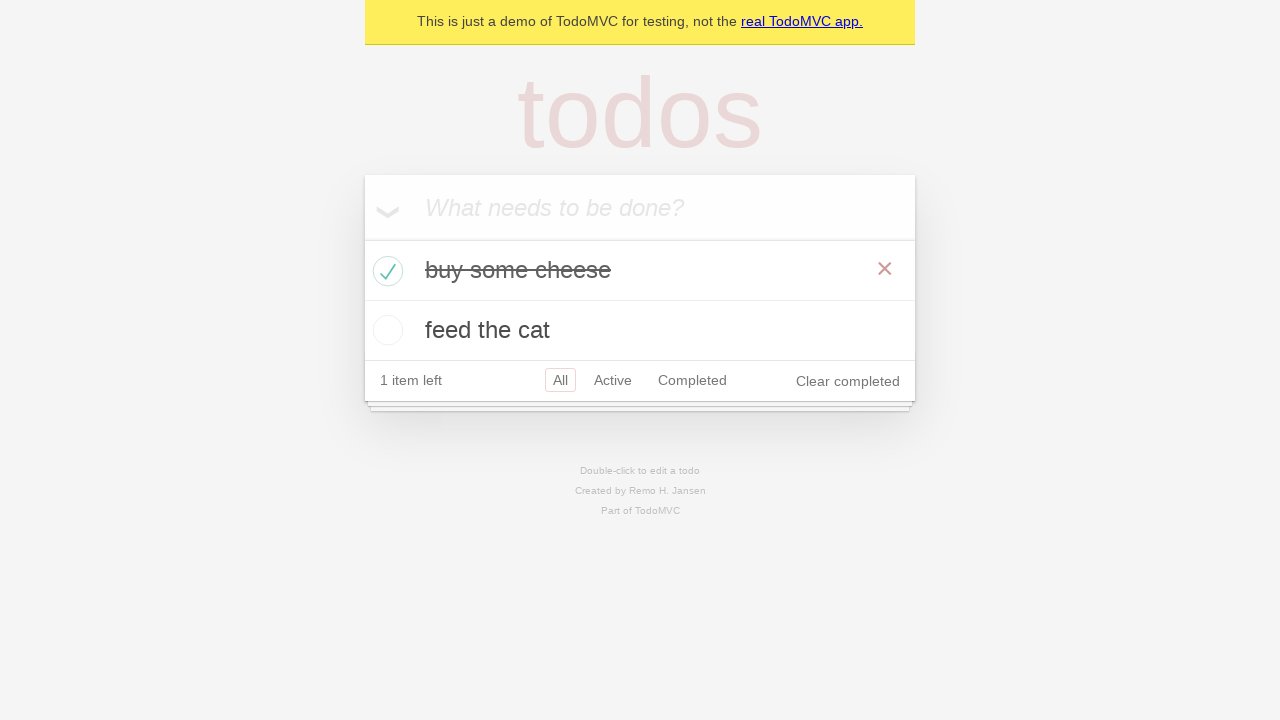

Marked second todo 'feed the cat' as complete at (385, 330) on internal:testid=[data-testid="todo-item"s] >> nth=1 >> internal:role=checkbox
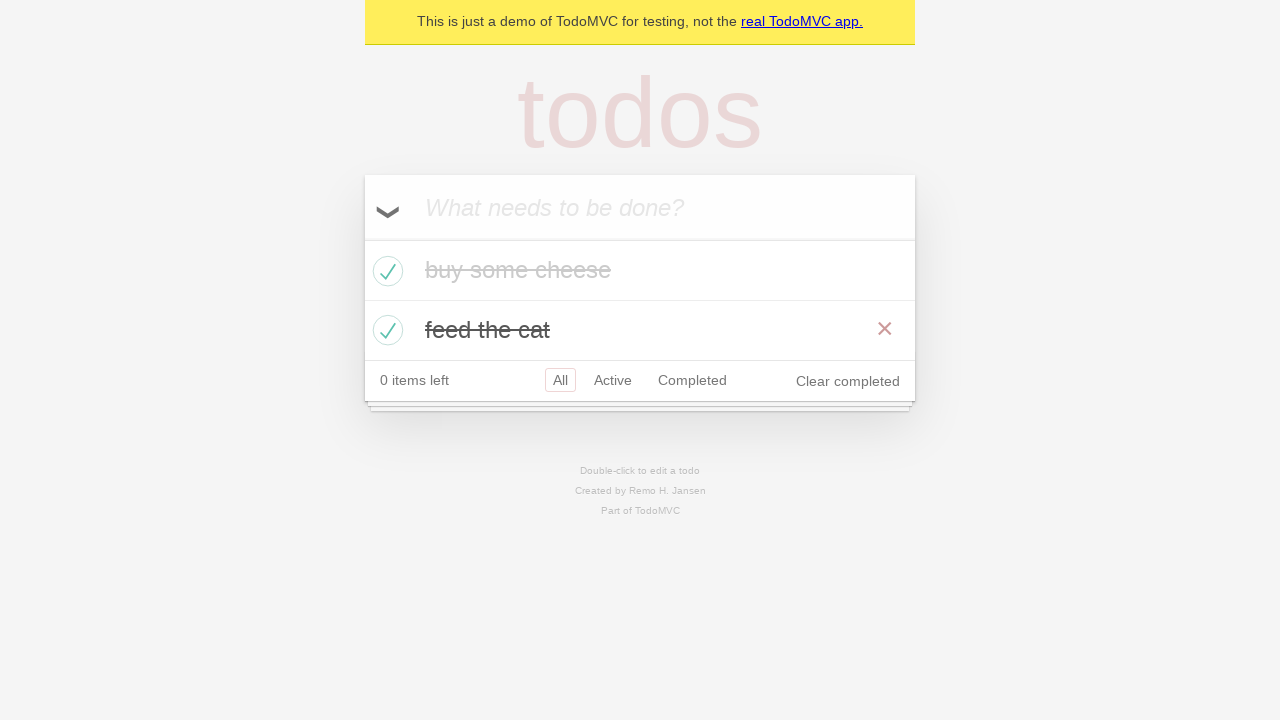

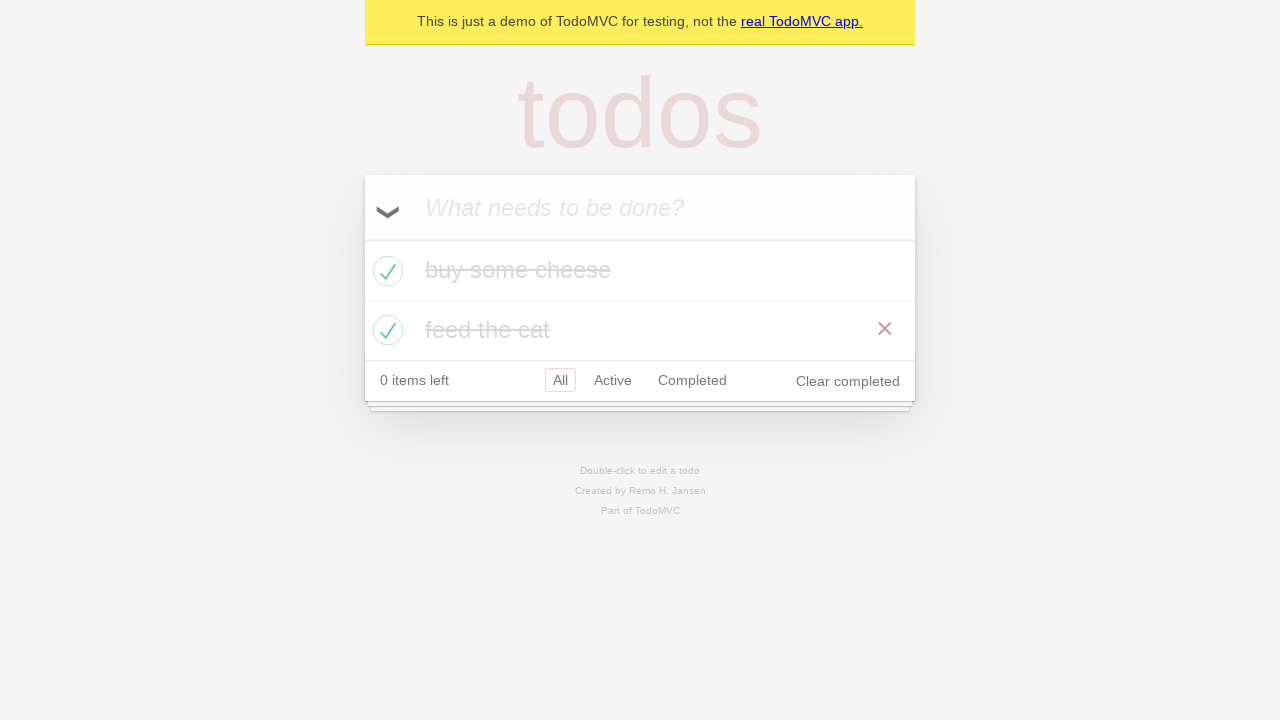